Tests that the "Clear completed" button is hidden when there are no completed items.

Starting URL: https://demo.playwright.dev/todomvc

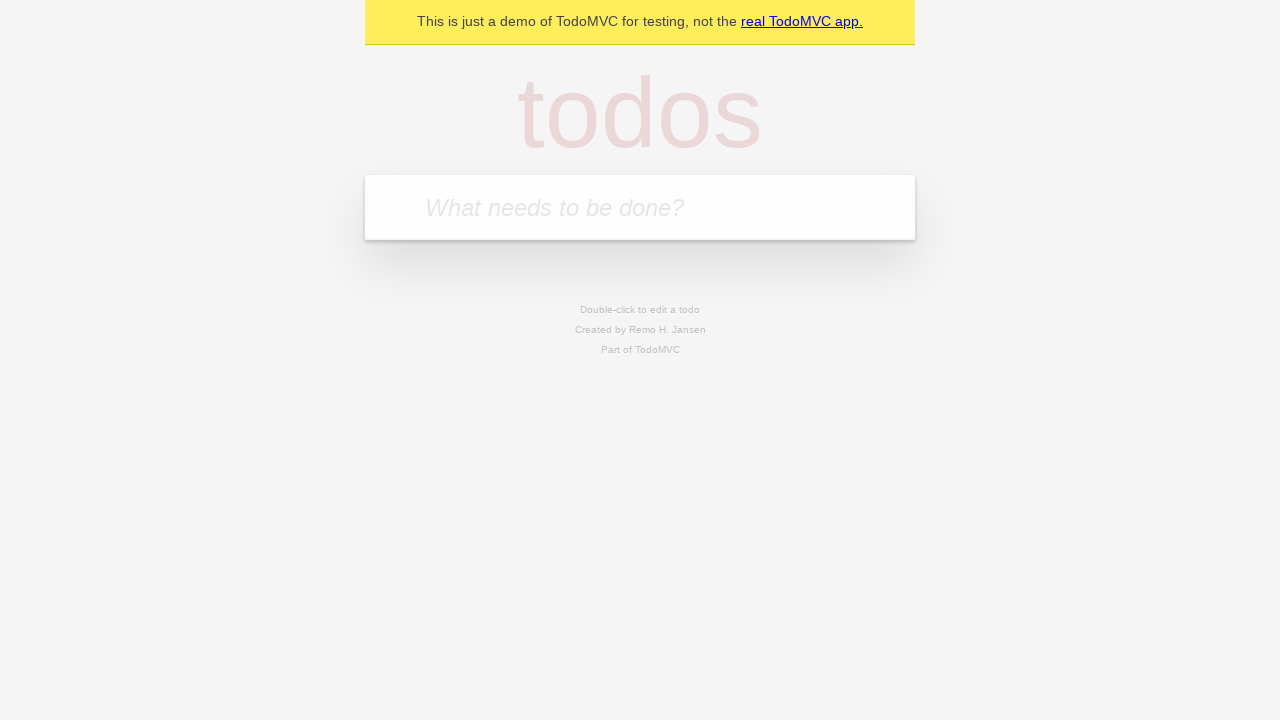

Filled first todo input with 'buy some cheese' on internal:attr=[placeholder="What needs to be done?"i]
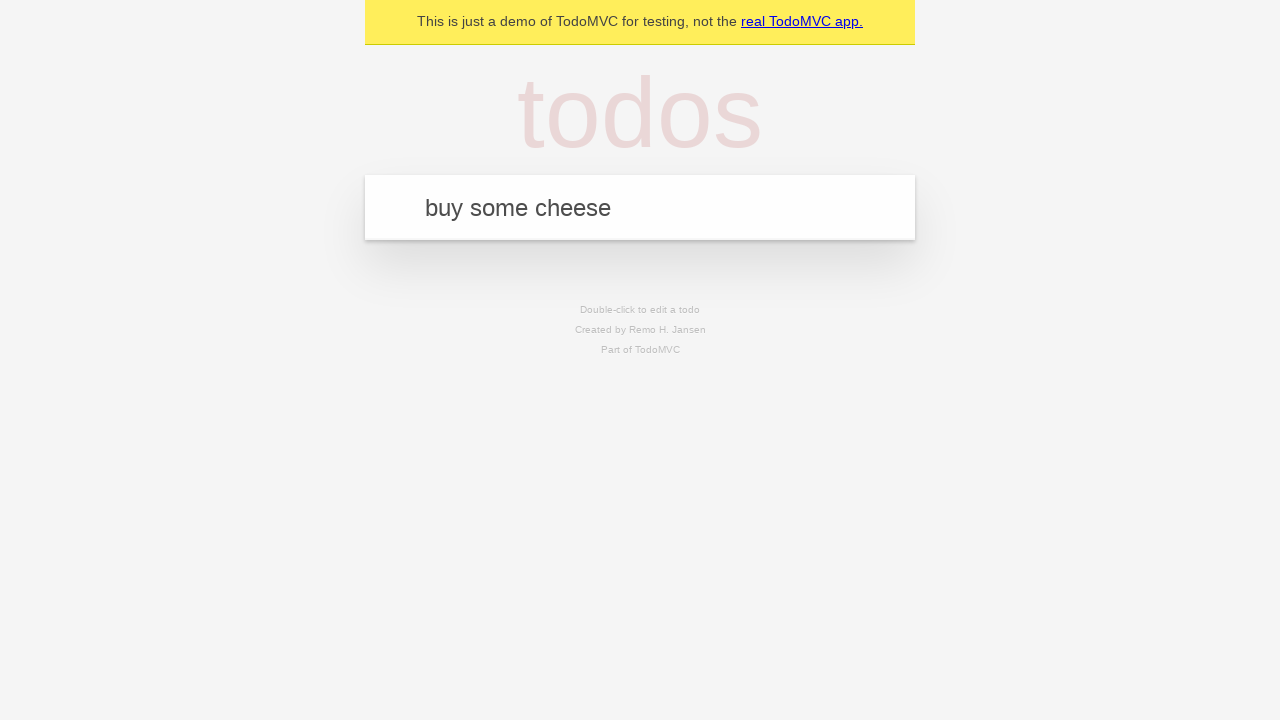

Pressed Enter to add first todo on internal:attr=[placeholder="What needs to be done?"i]
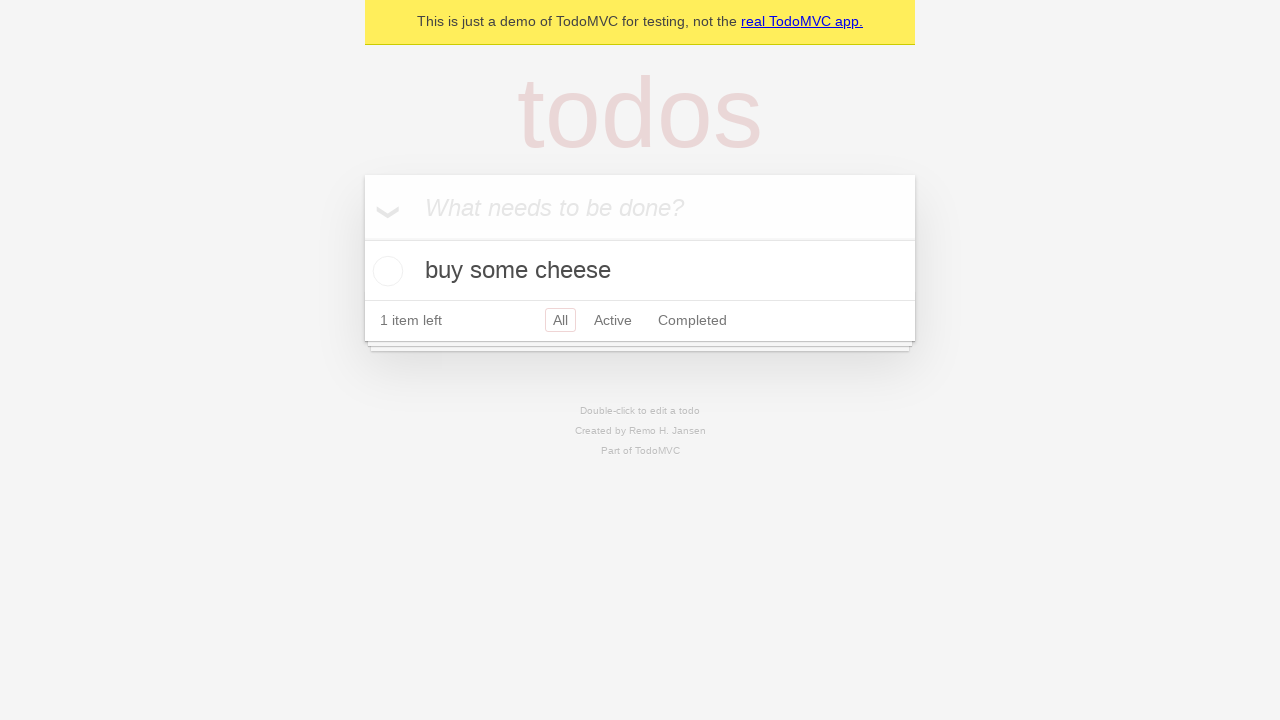

Filled second todo input with 'feed the cat' on internal:attr=[placeholder="What needs to be done?"i]
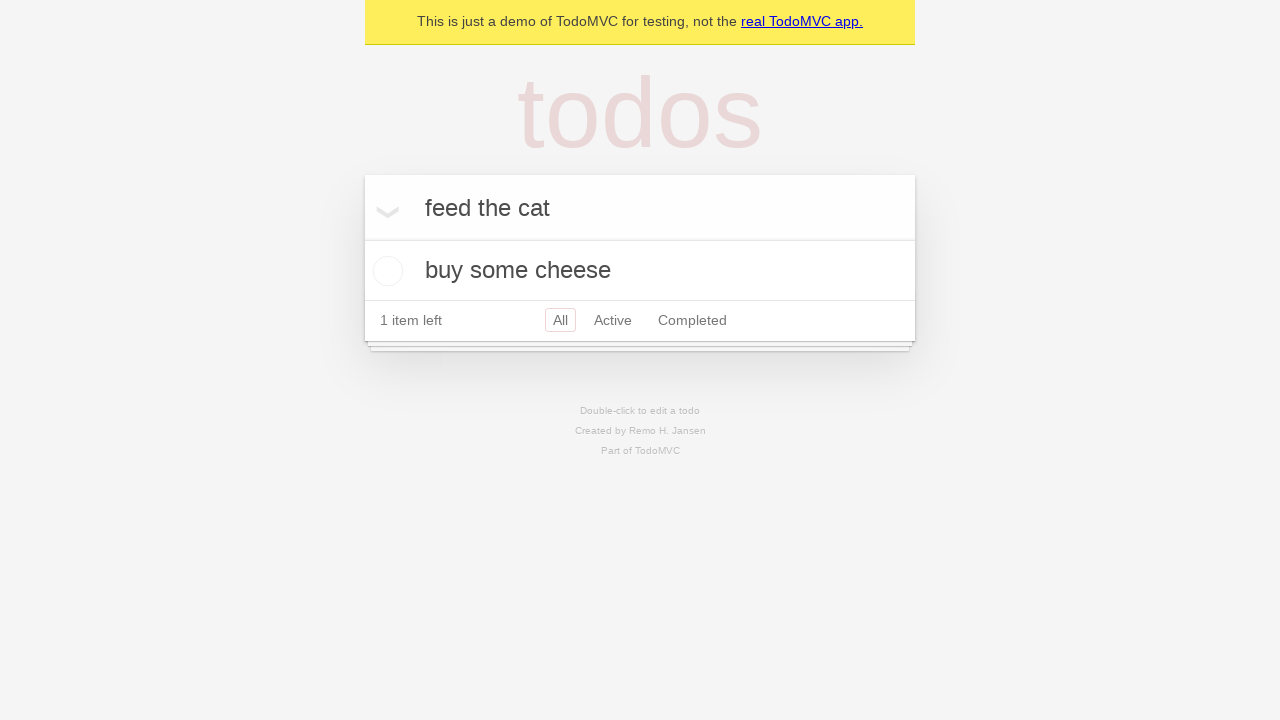

Pressed Enter to add second todo on internal:attr=[placeholder="What needs to be done?"i]
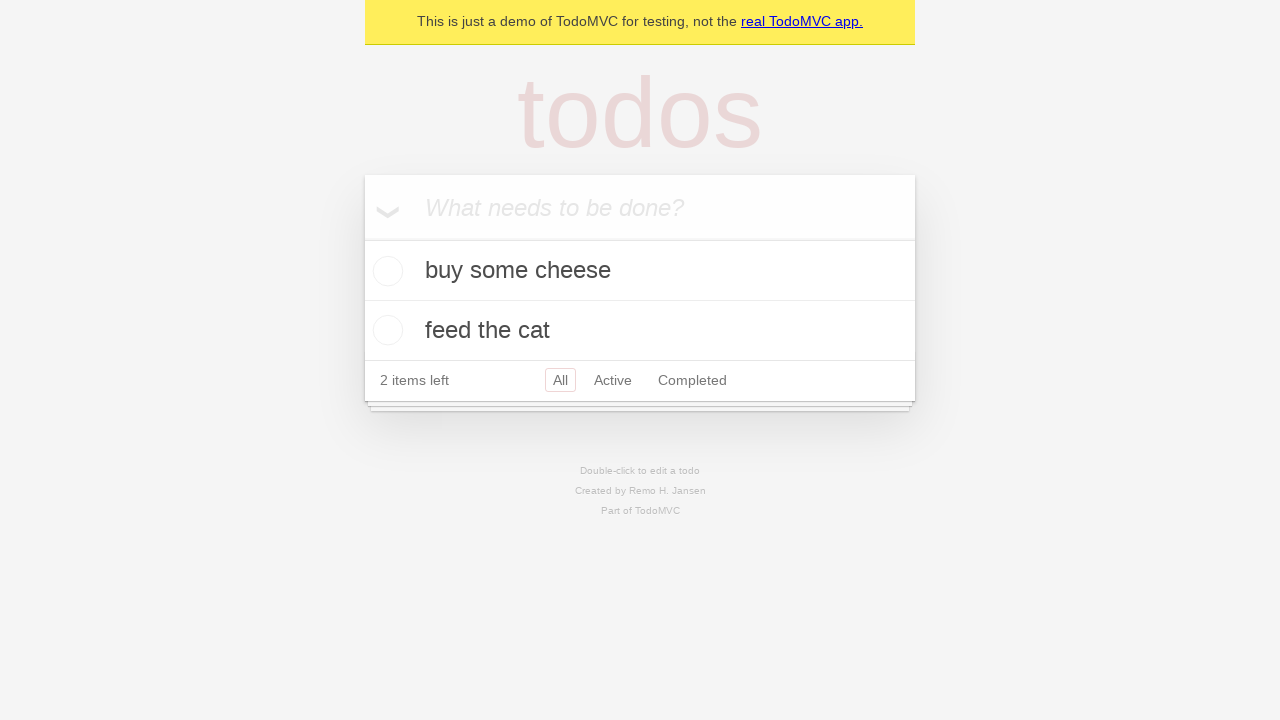

Filled third todo input with 'book a doctors appointment' on internal:attr=[placeholder="What needs to be done?"i]
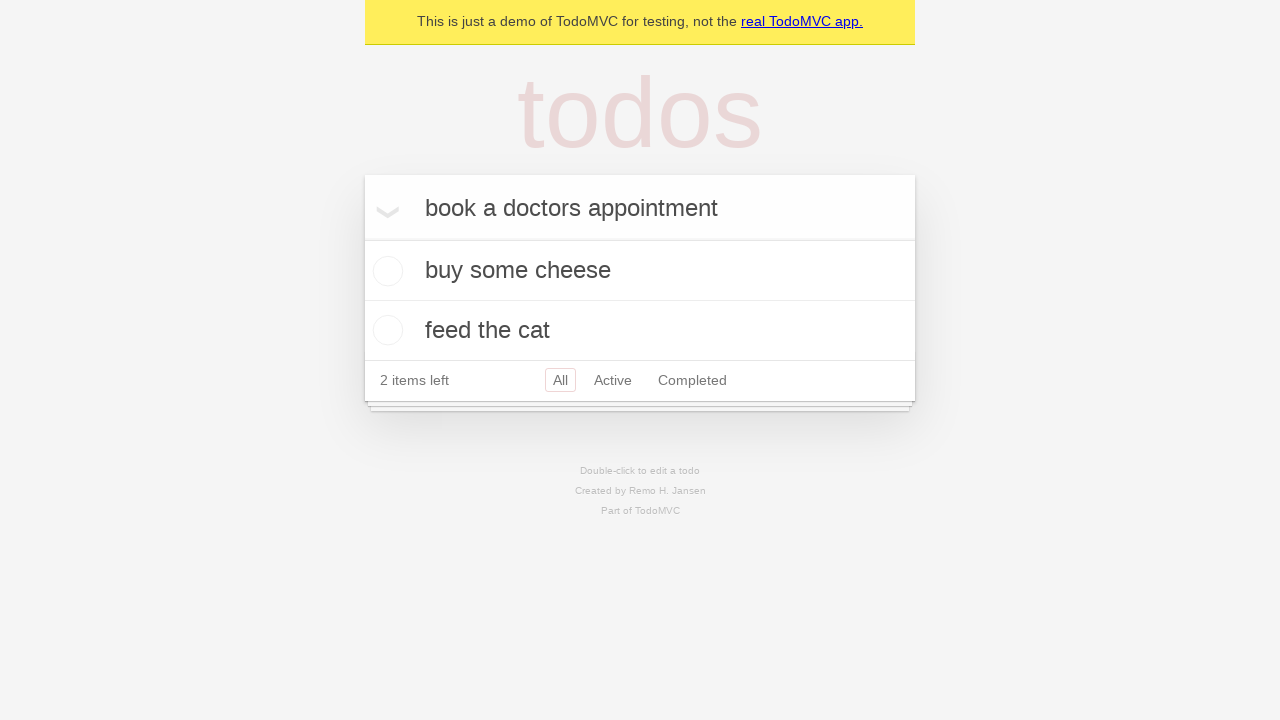

Pressed Enter to add third todo on internal:attr=[placeholder="What needs to be done?"i]
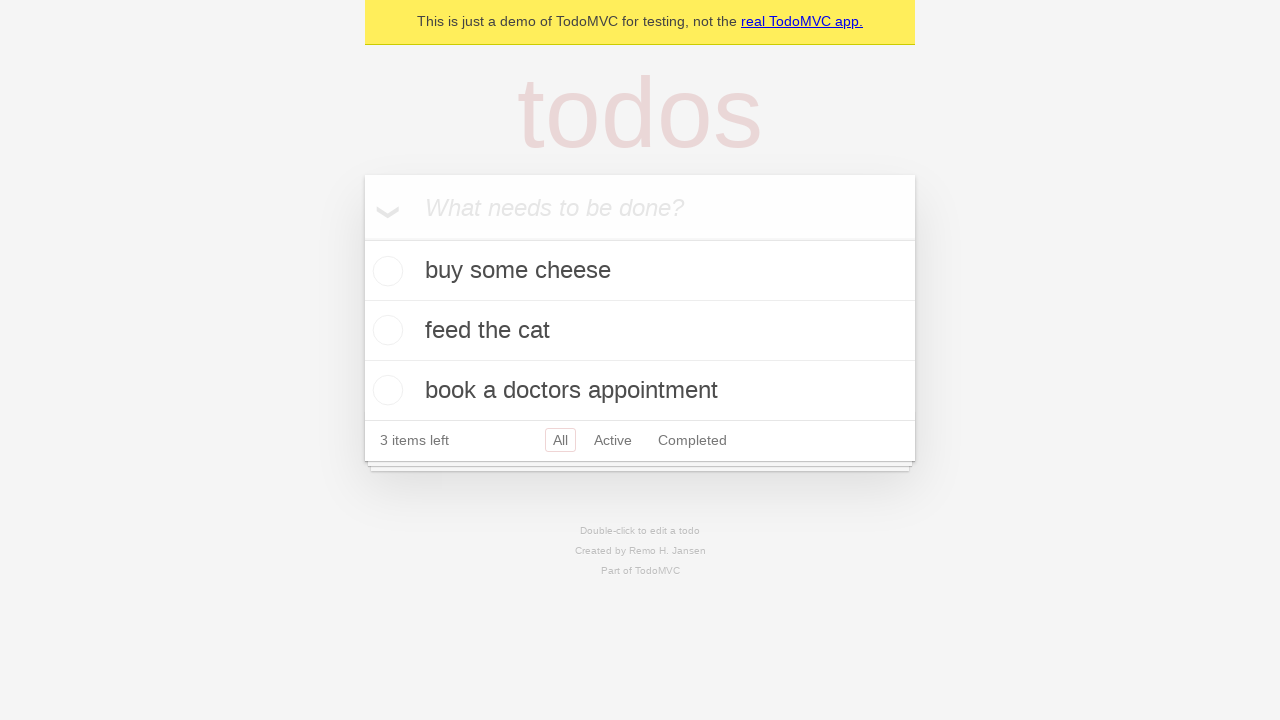

Checked the first todo to mark it as completed at (385, 271) on .todo-list li .toggle >> nth=0
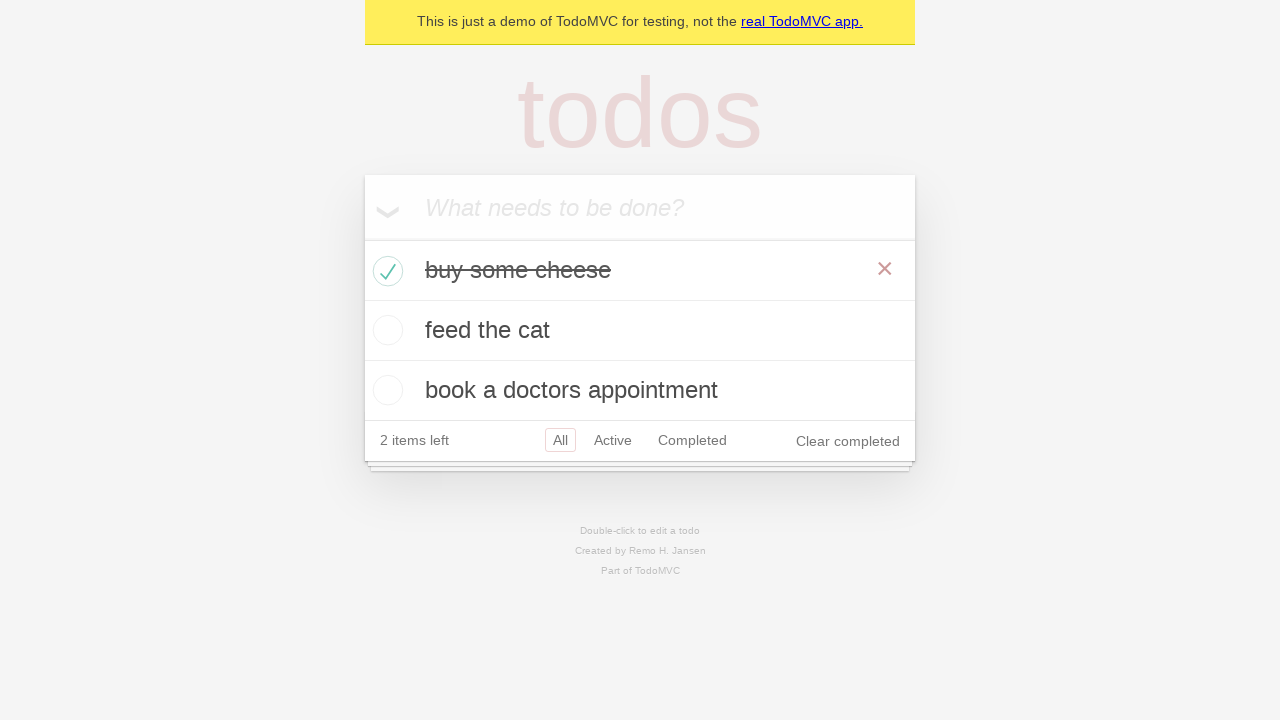

Clicked 'Clear completed' button to remove completed todo at (848, 441) on internal:role=button[name="Clear completed"i]
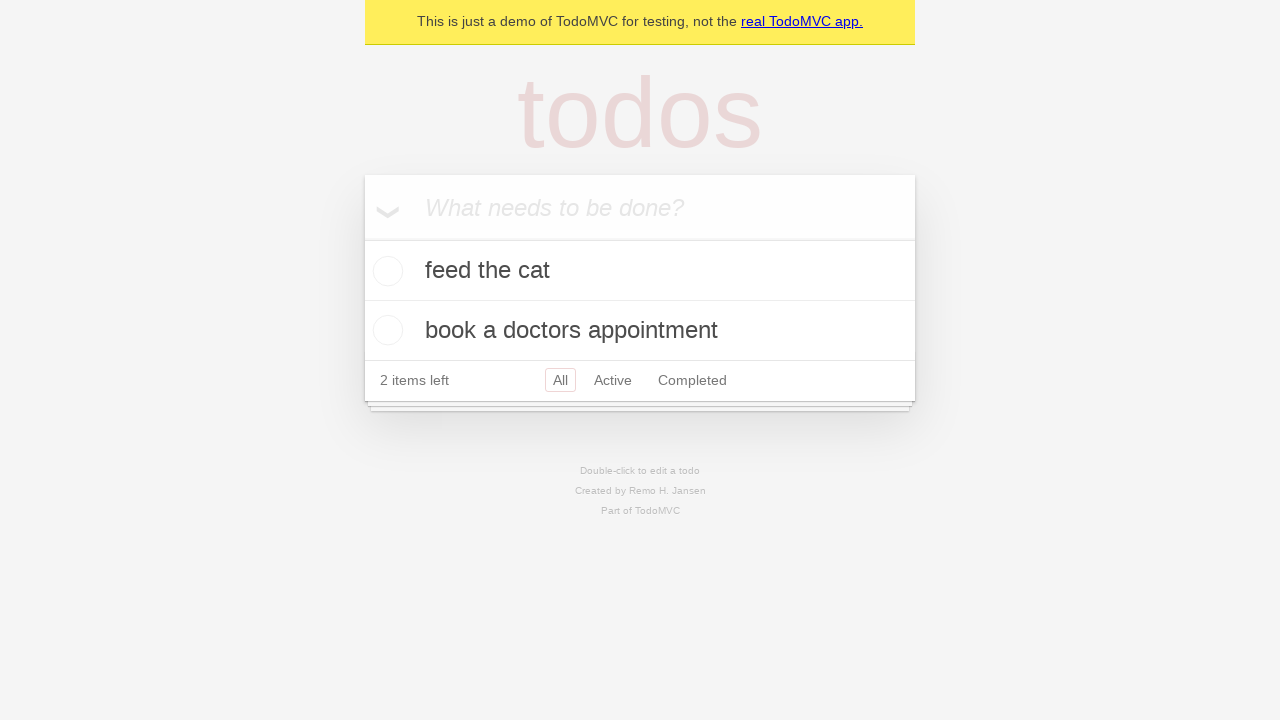

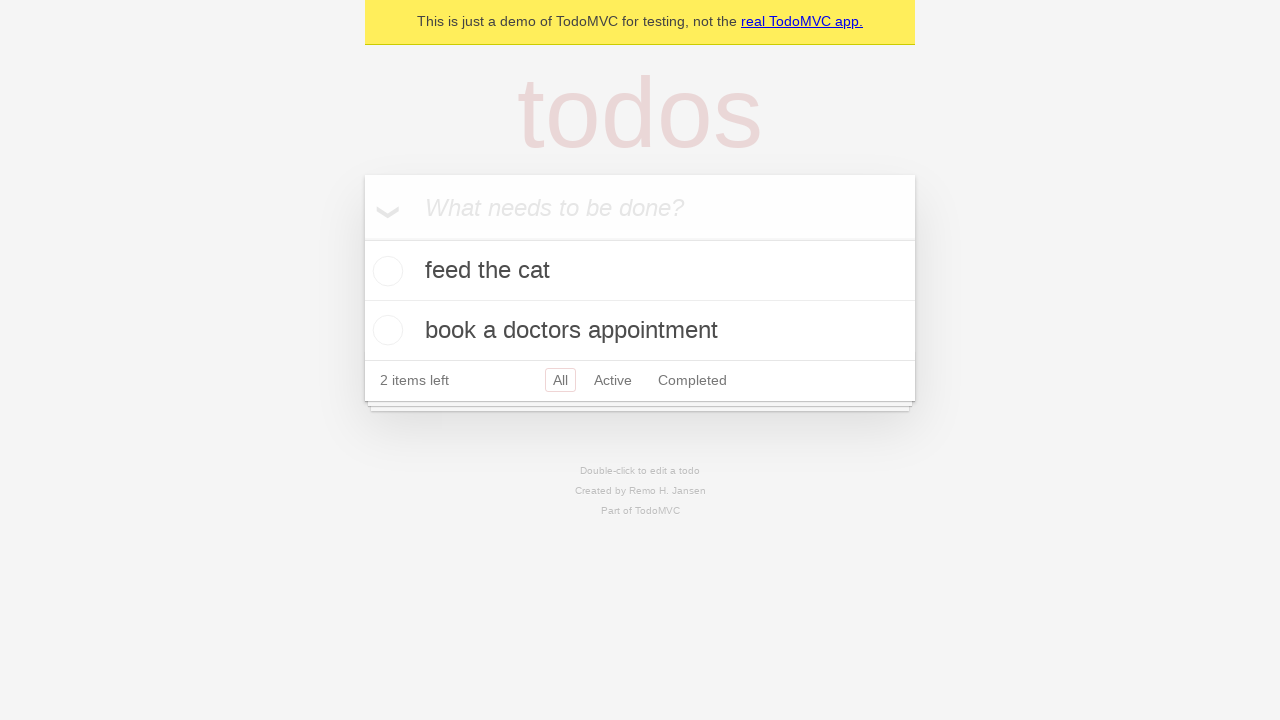